Tests checkbox functionality by clicking a checkbox to select and deselect it, and verifying the total number of checkboxes on the page

Starting URL: https://rahulshettyacademy.com/AutomationPractice/

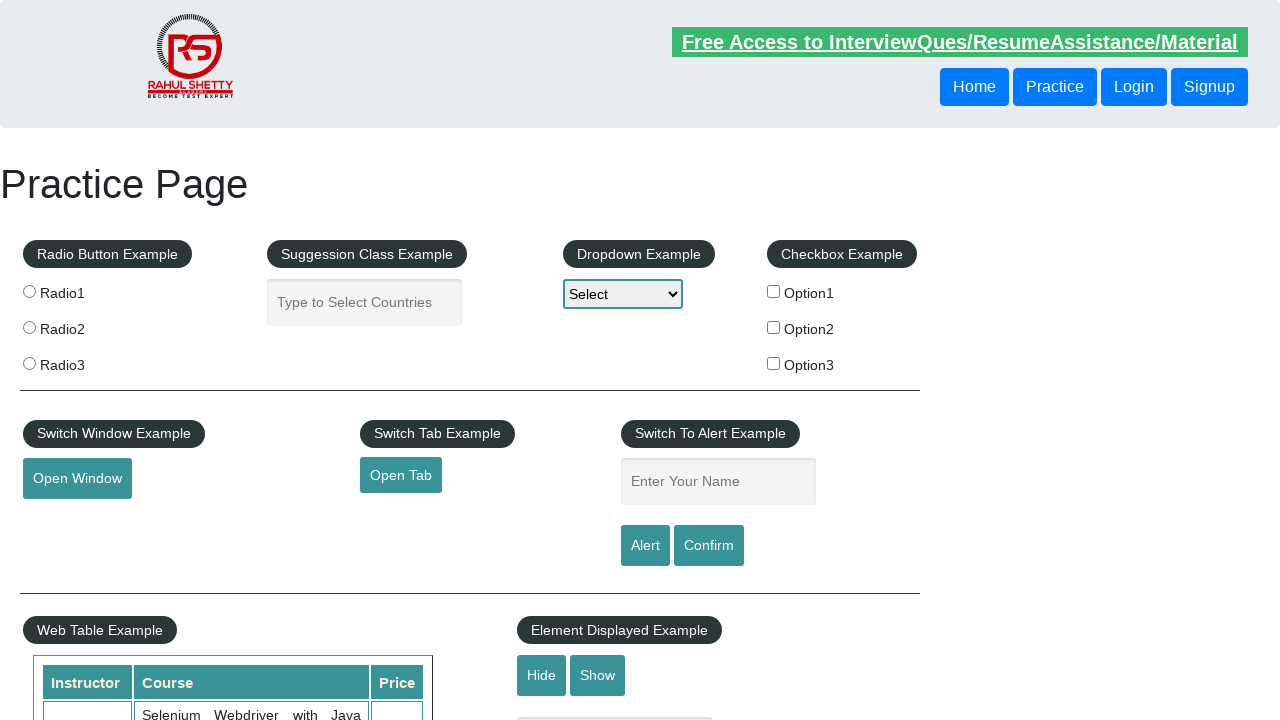

Clicked checkbox #checkBoxOption1 to select it at (774, 291) on #checkBoxOption1
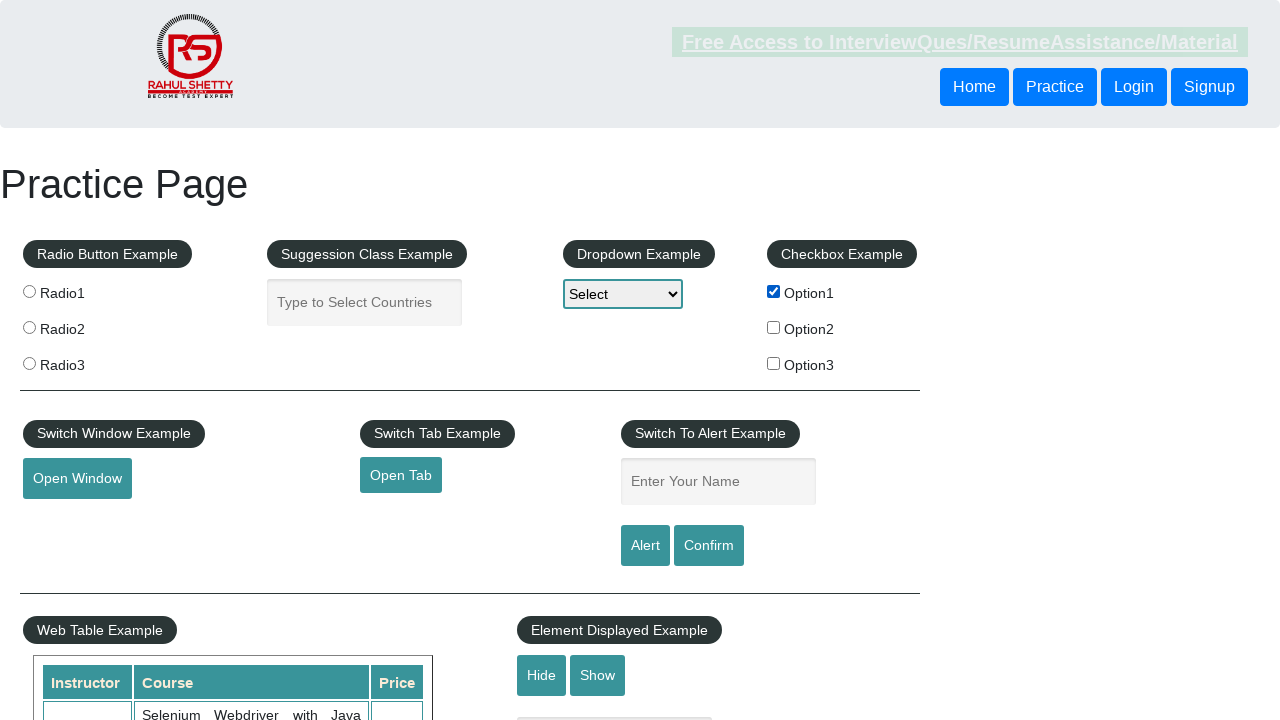

Verified that checkbox #checkBoxOption1 is selected
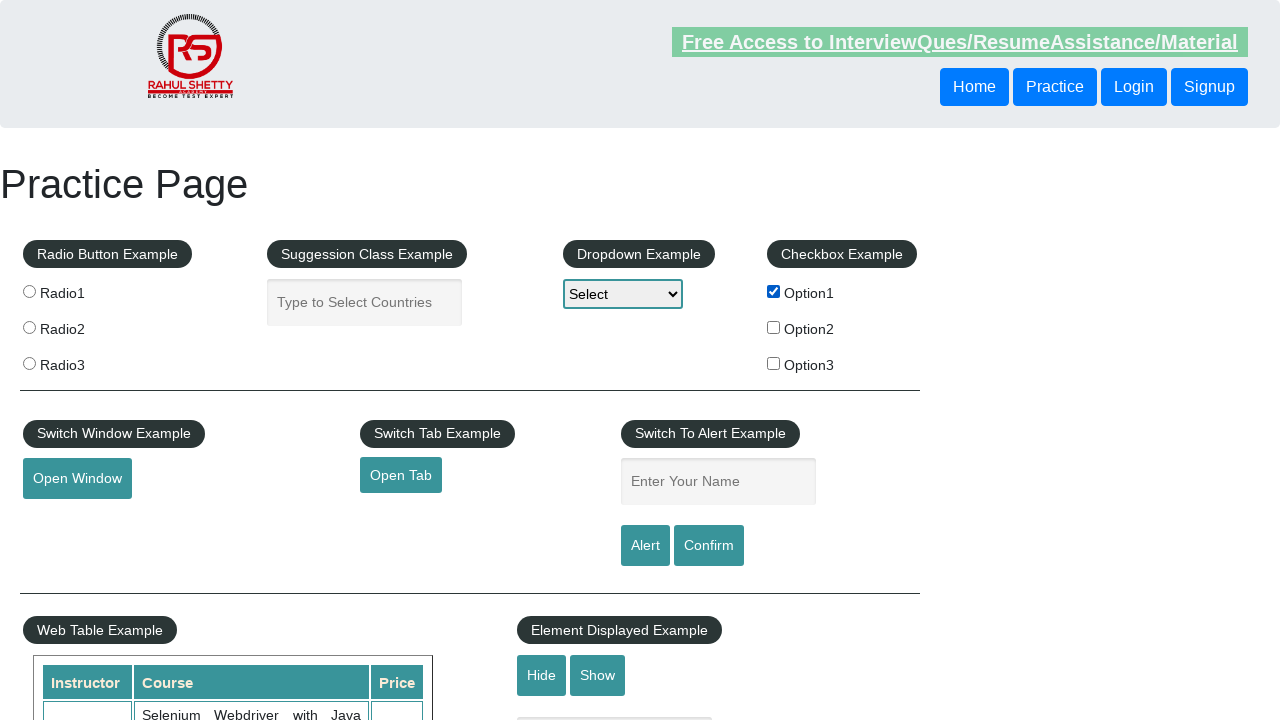

Clicked checkbox #checkBoxOption1 again to deselect it at (774, 291) on #checkBoxOption1
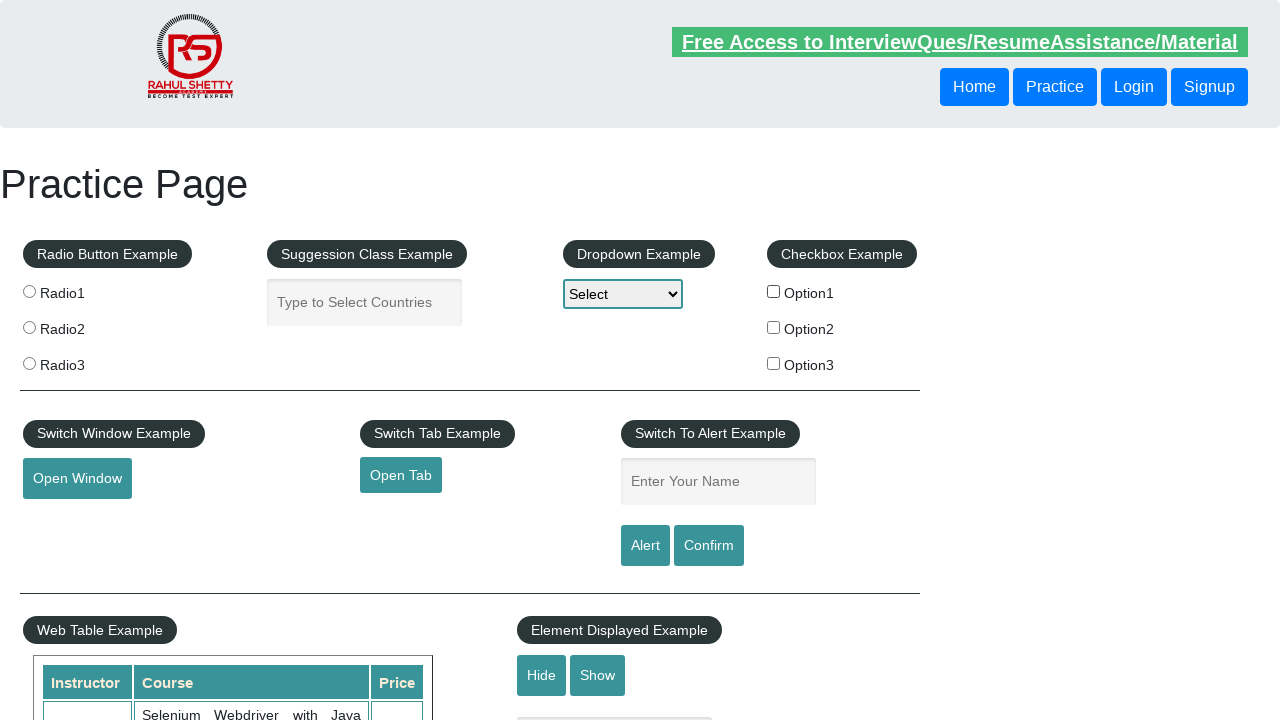

Verified that checkbox #checkBoxOption1 is deselected
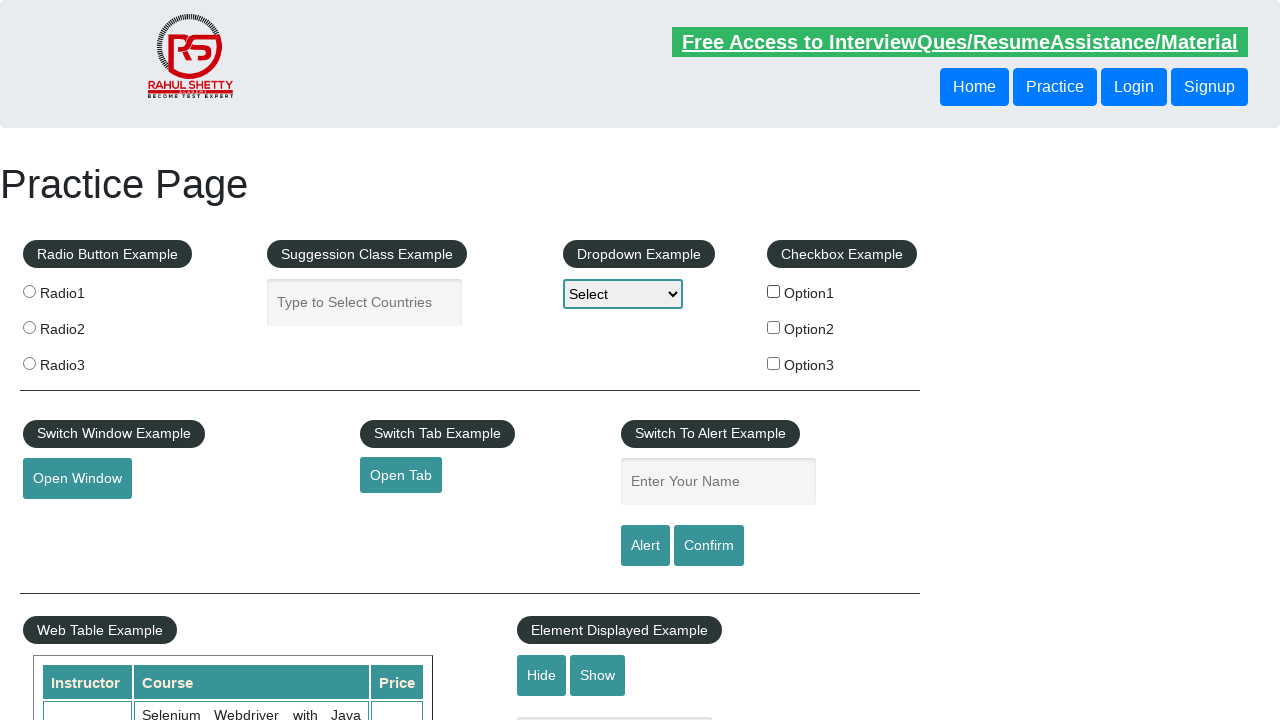

Retrieved all checkboxes from the page
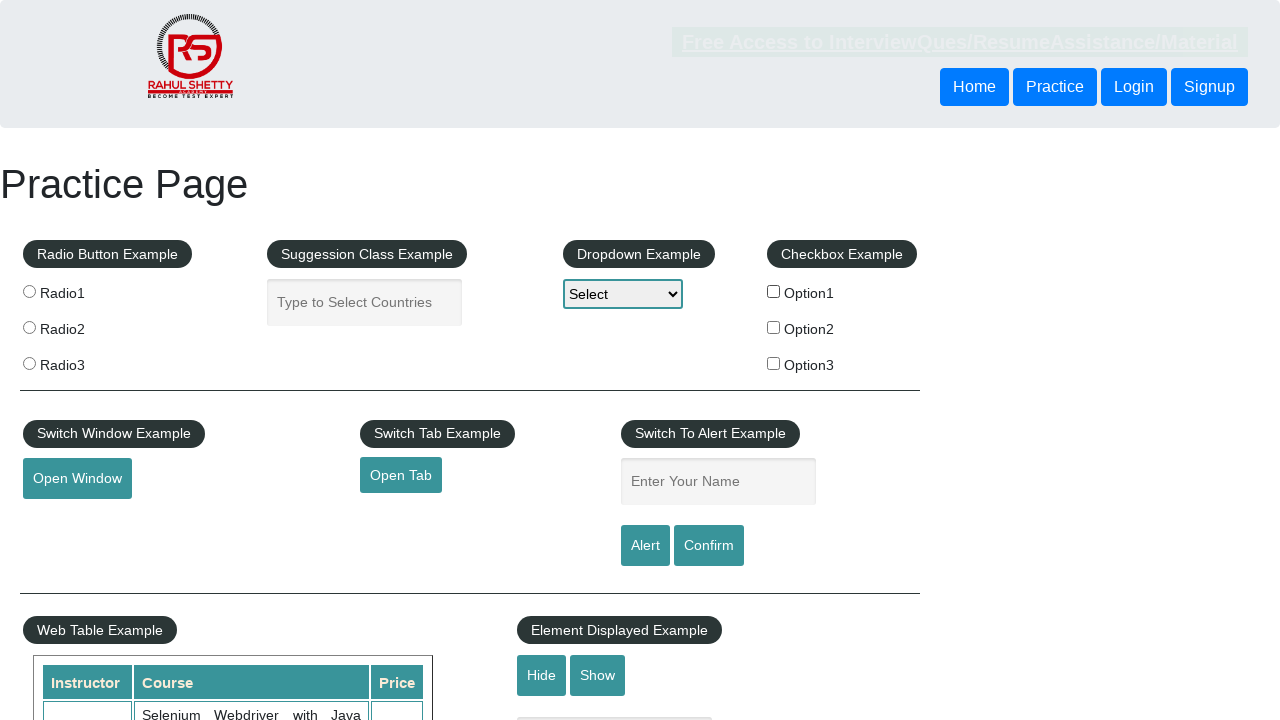

Verified that there are exactly 3 checkboxes on the page
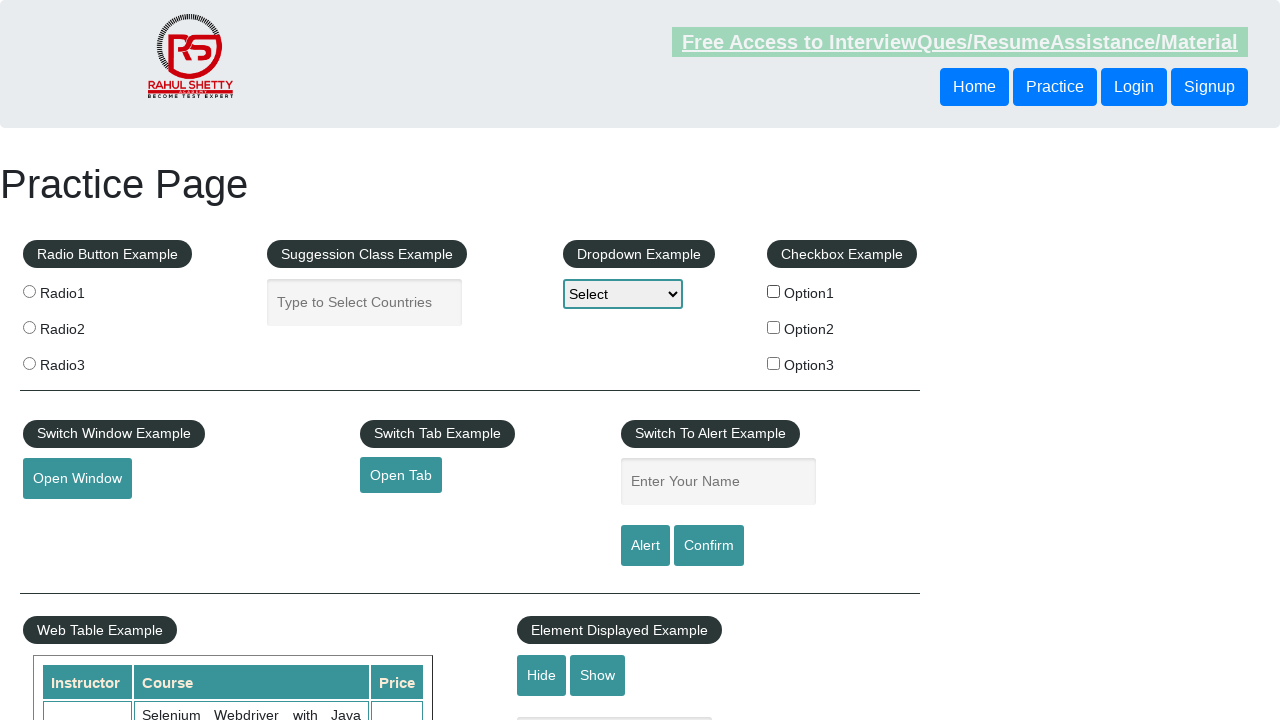

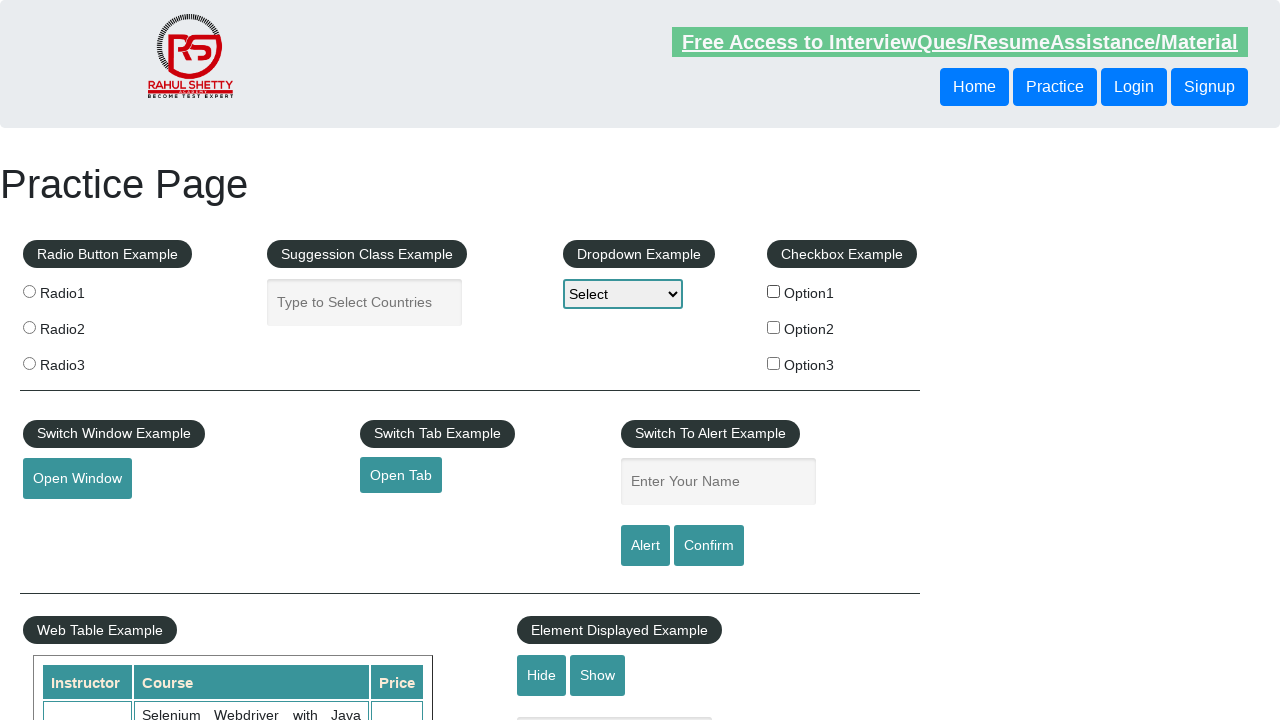